Tests window handling functionality by clicking a link that opens a new window, switching to it, and verifying the title changes

Starting URL: https://practice.cydeo.com/windows

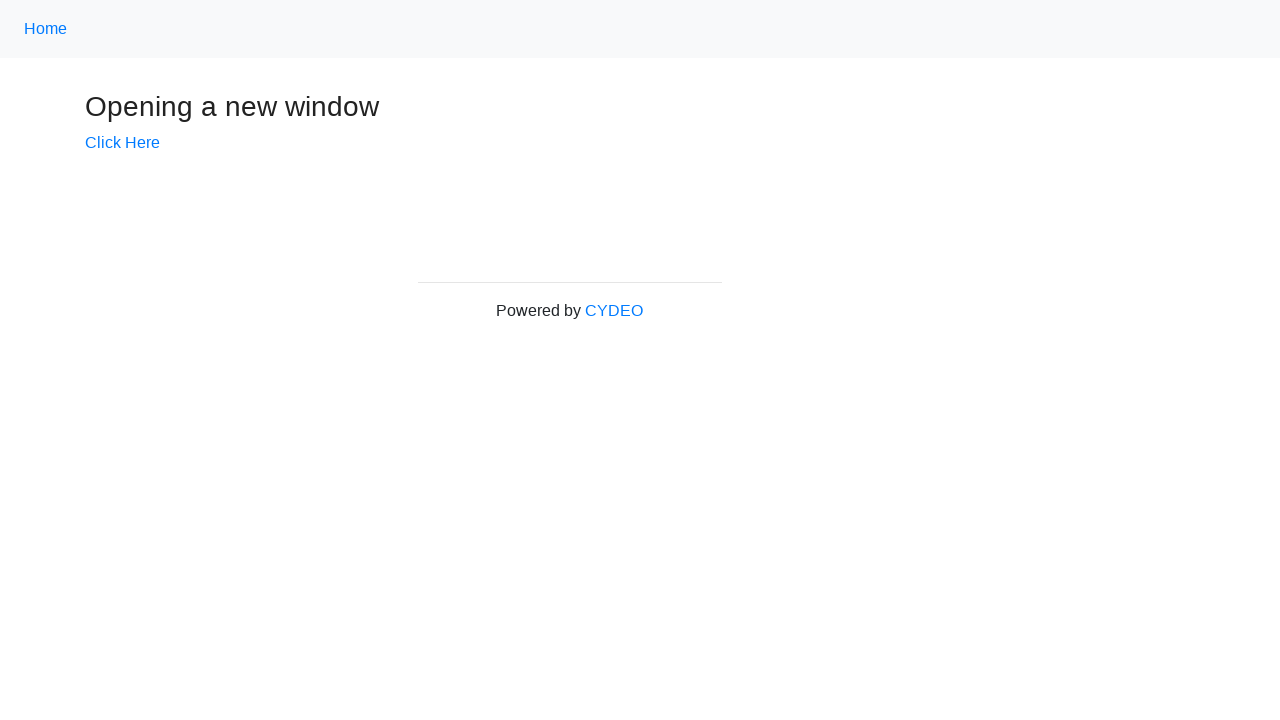

Stored main window handle
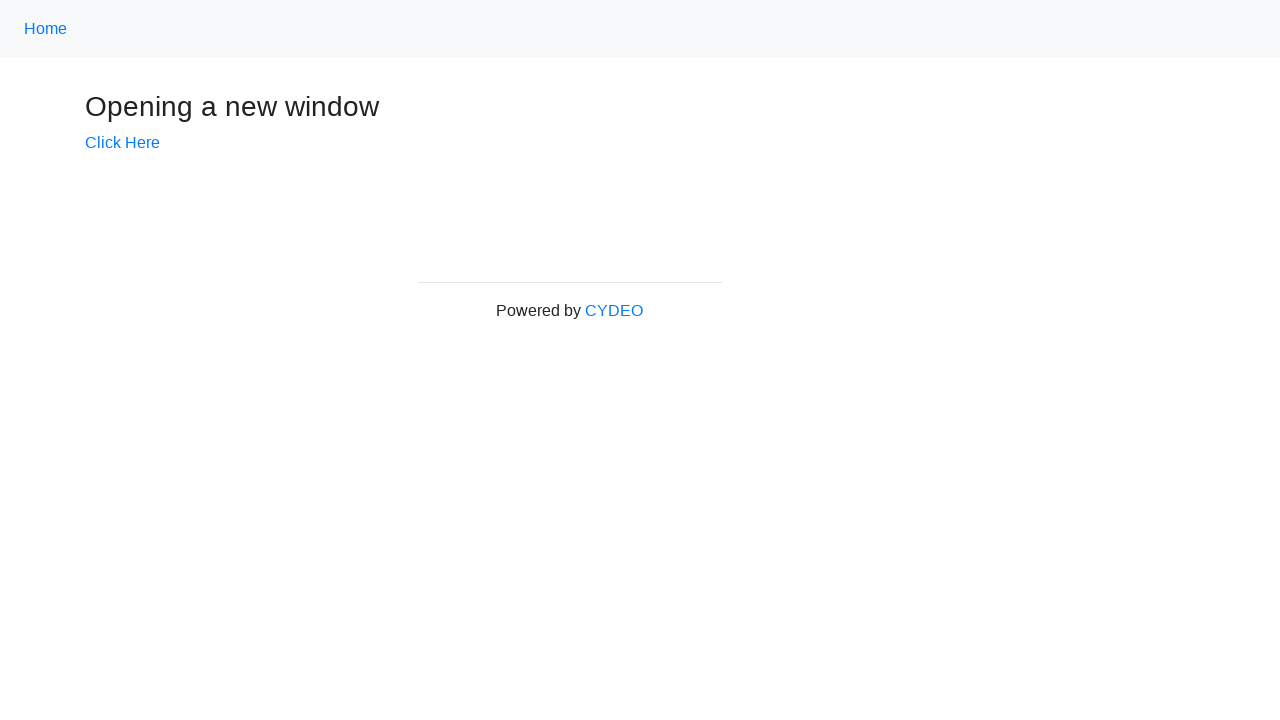

Verified initial page title is 'Windows'
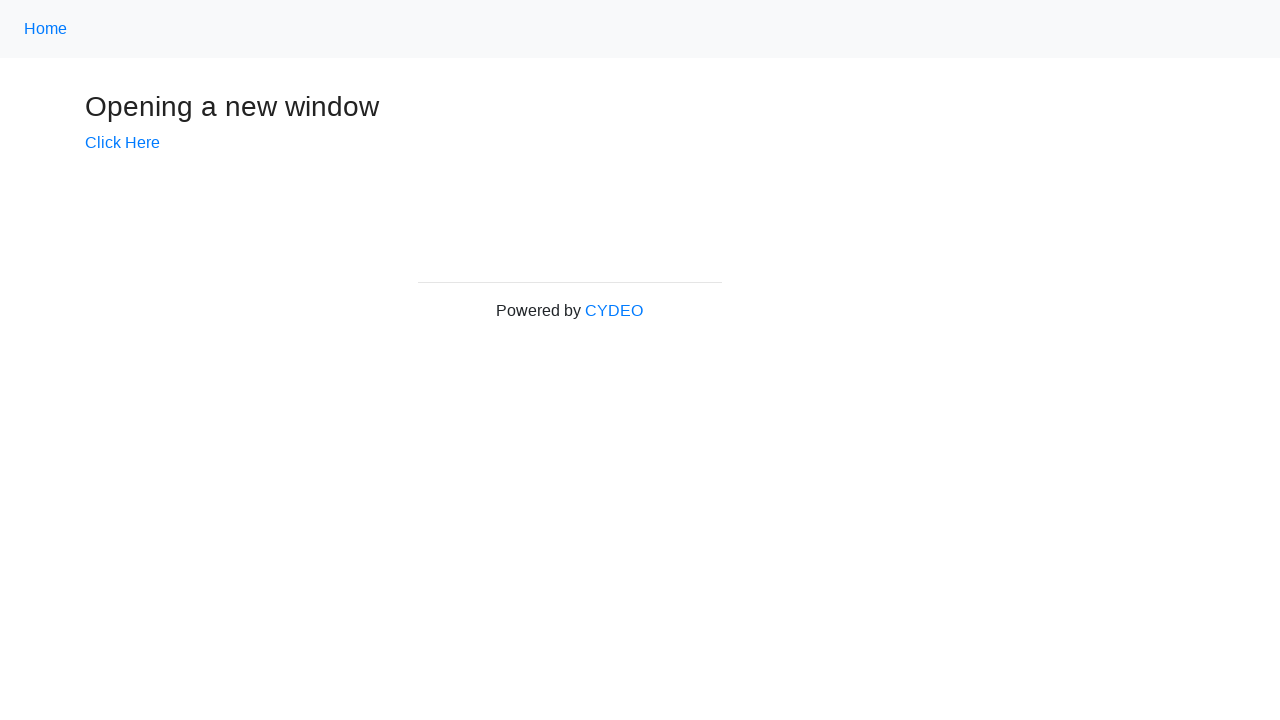

Clicked 'Click Here' link to open new window at (122, 143) on a:has-text('Click Here')
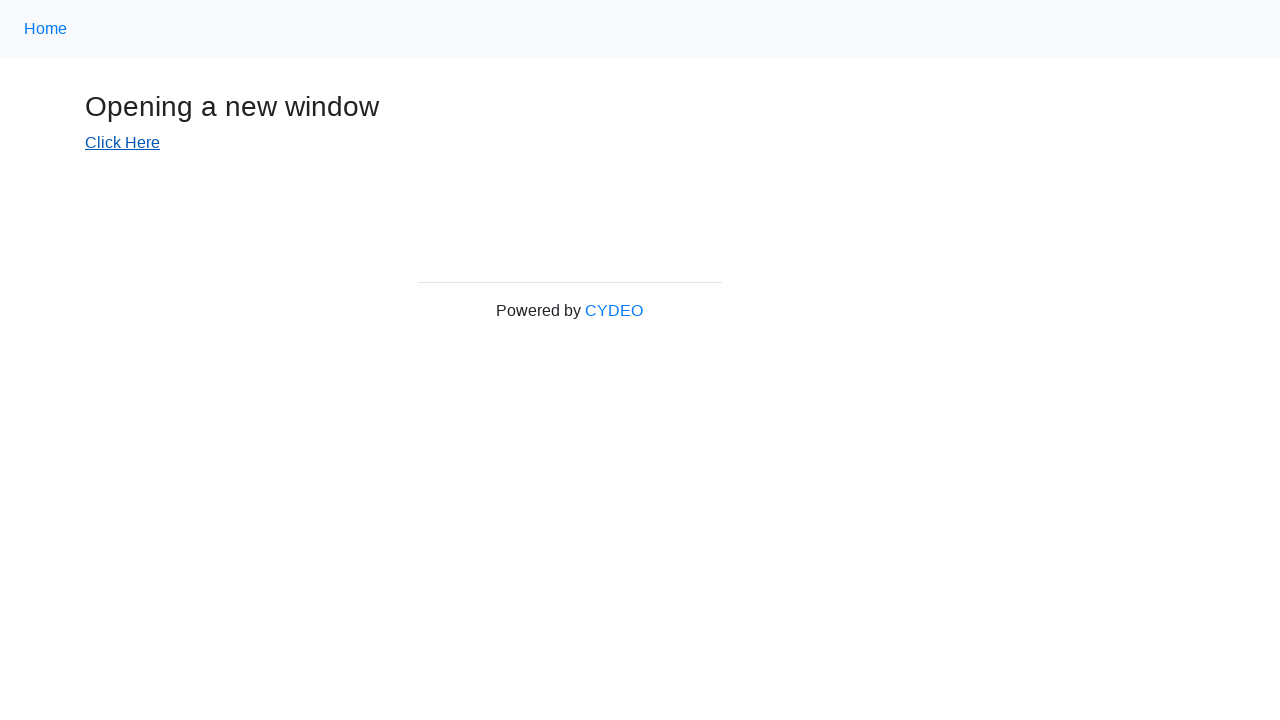

Captured new window/page handle
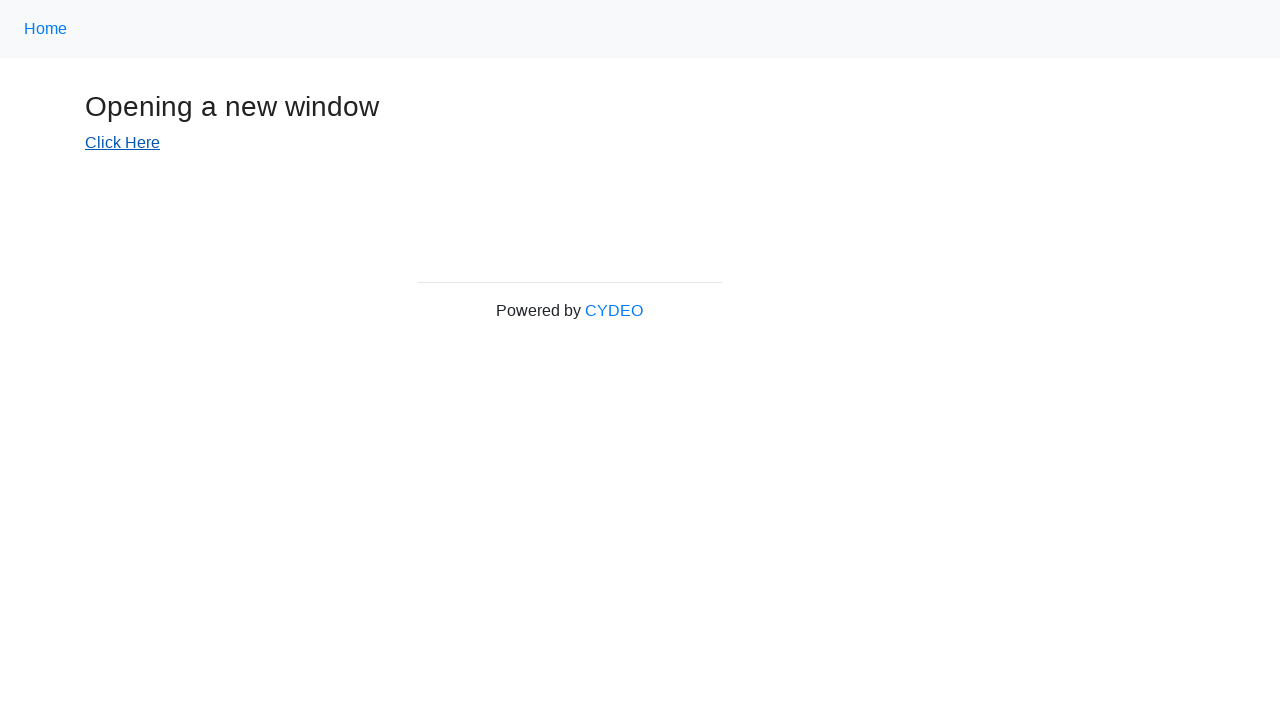

New page loaded completely
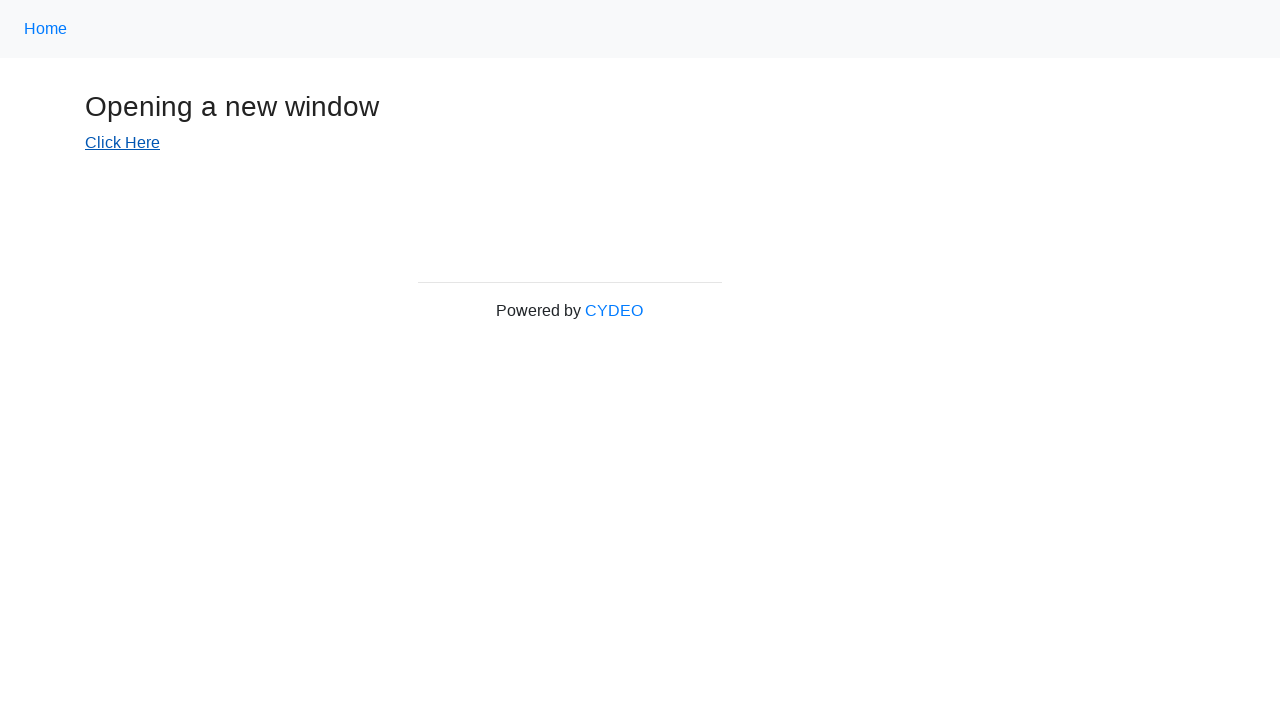

Verified new window title is 'New Window'
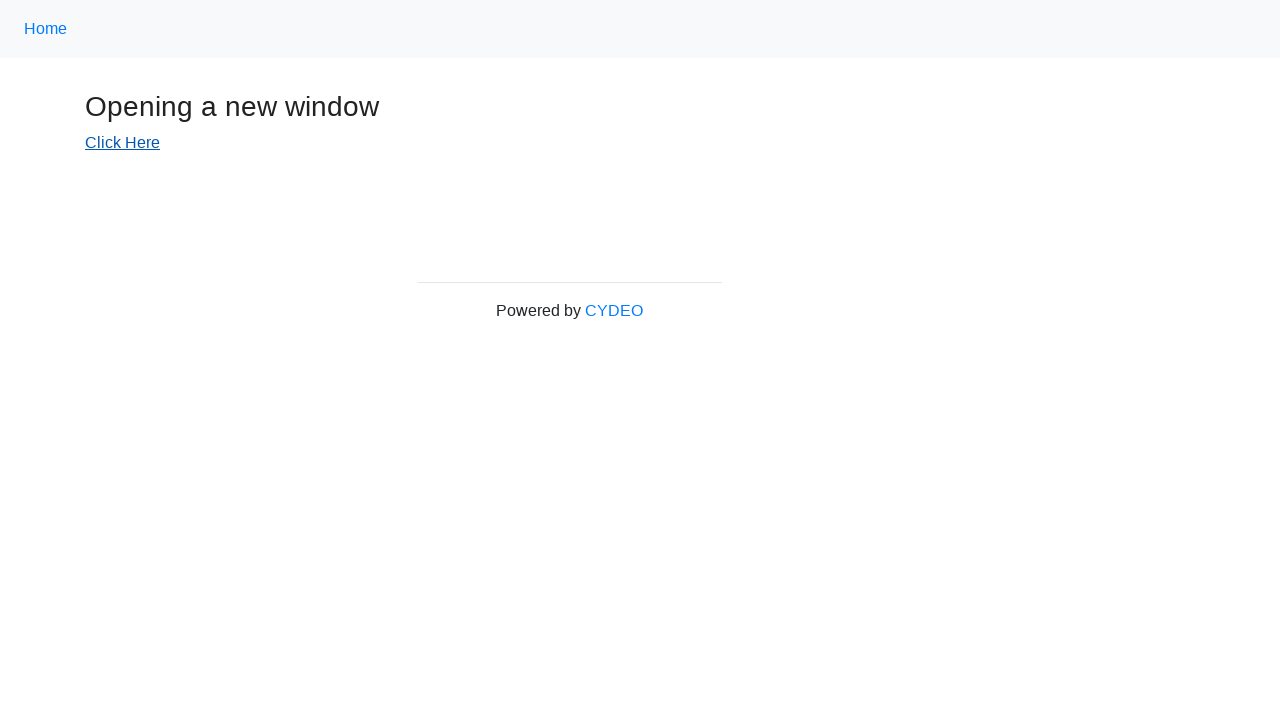

Printed main window title: Windows
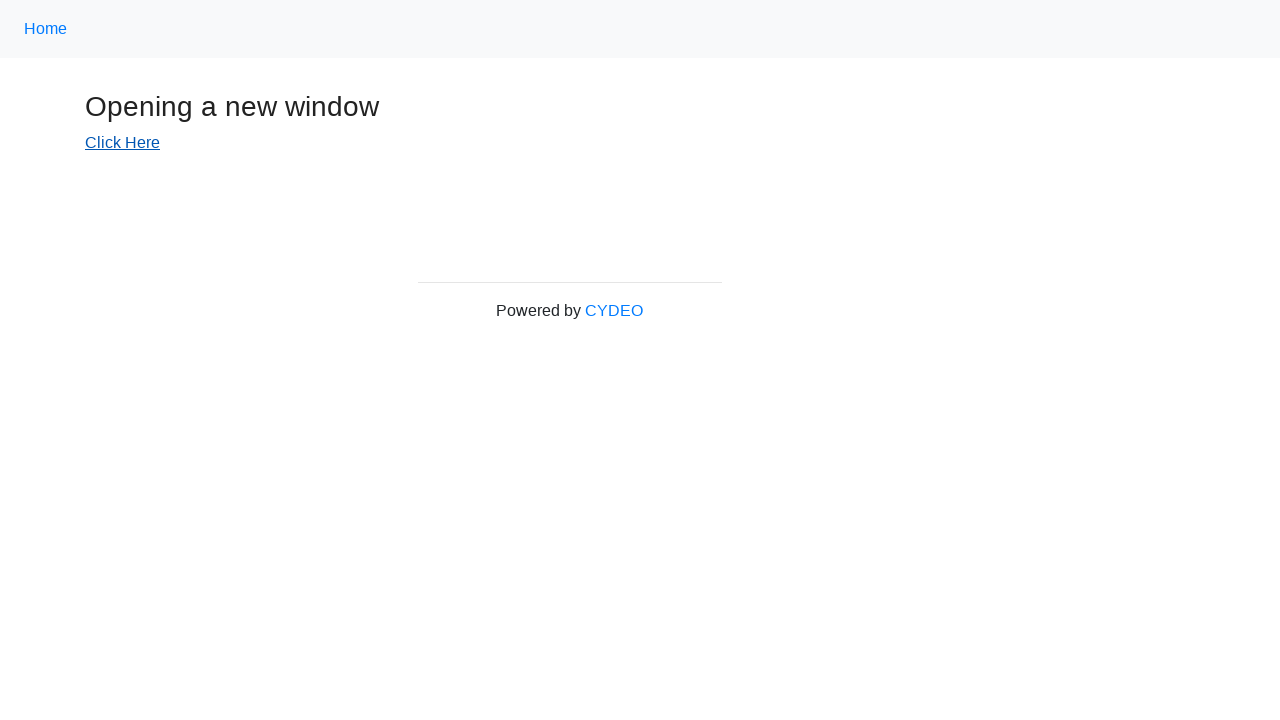

Printed new window title: New Window
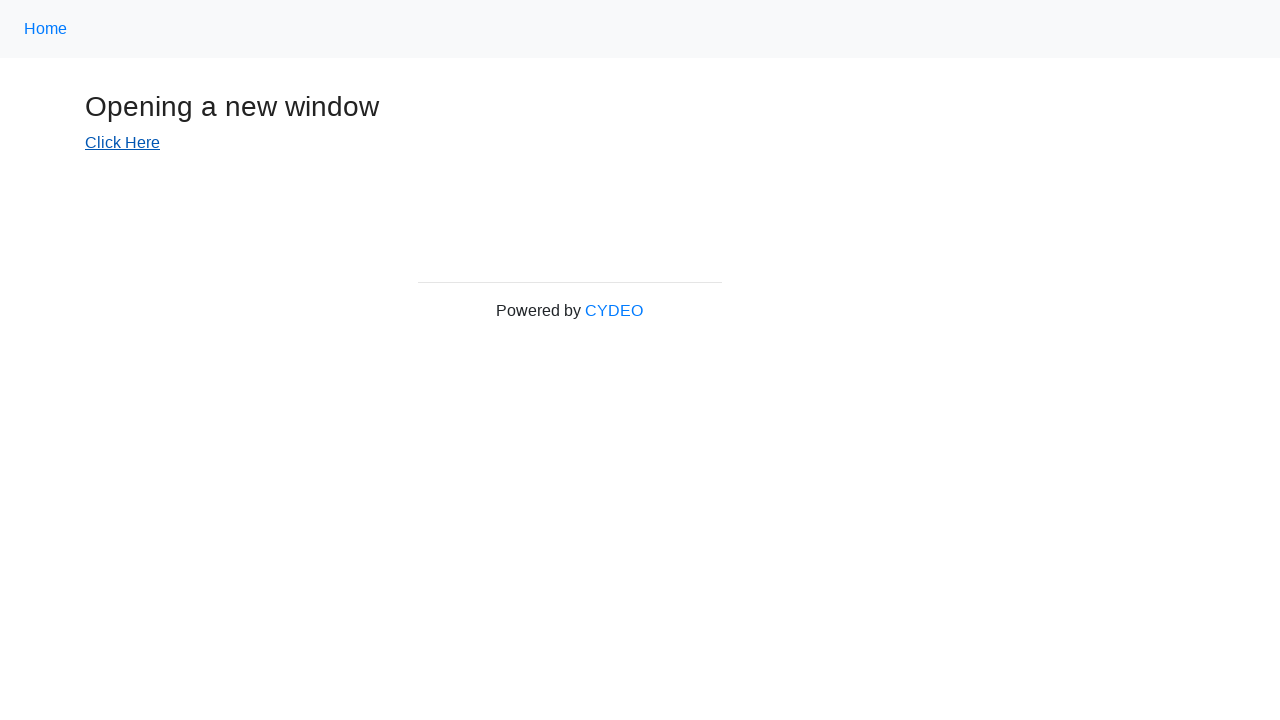

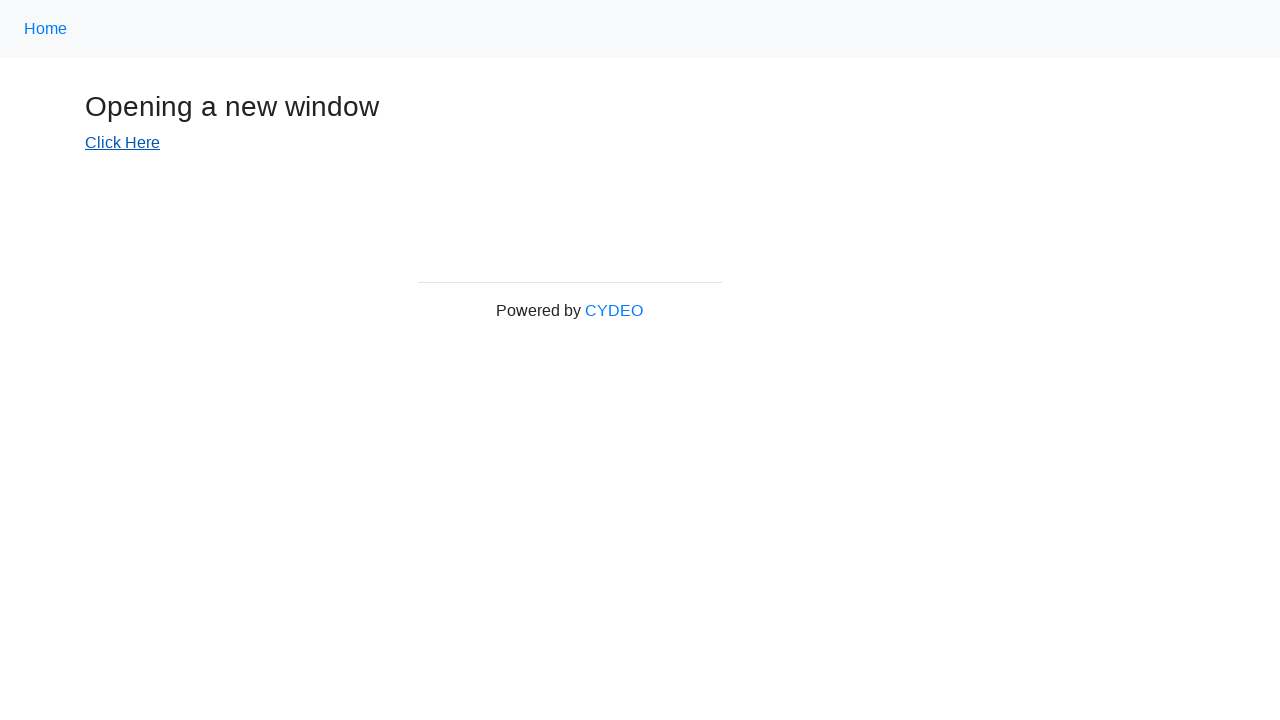